Tests hovering over the "Free Ebooks" menu to reveal submenu, then clicking on the "Tensorflow" option and verifying the page title

Starting URL: https://www.globalsqa.com/demo-site/

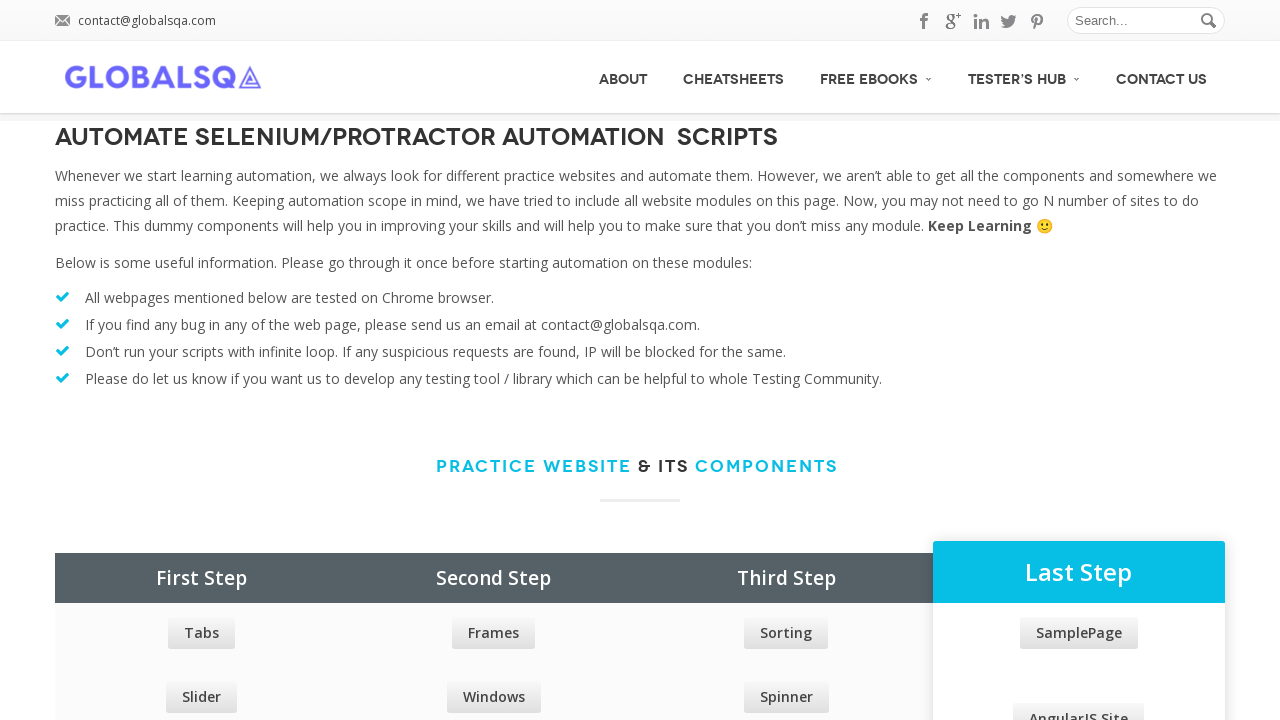

Hovered over 'Free Ebooks' menu item to reveal submenu at (876, 76) on #menu-item-7128 >> internal:has-text="Free Ebooks"i
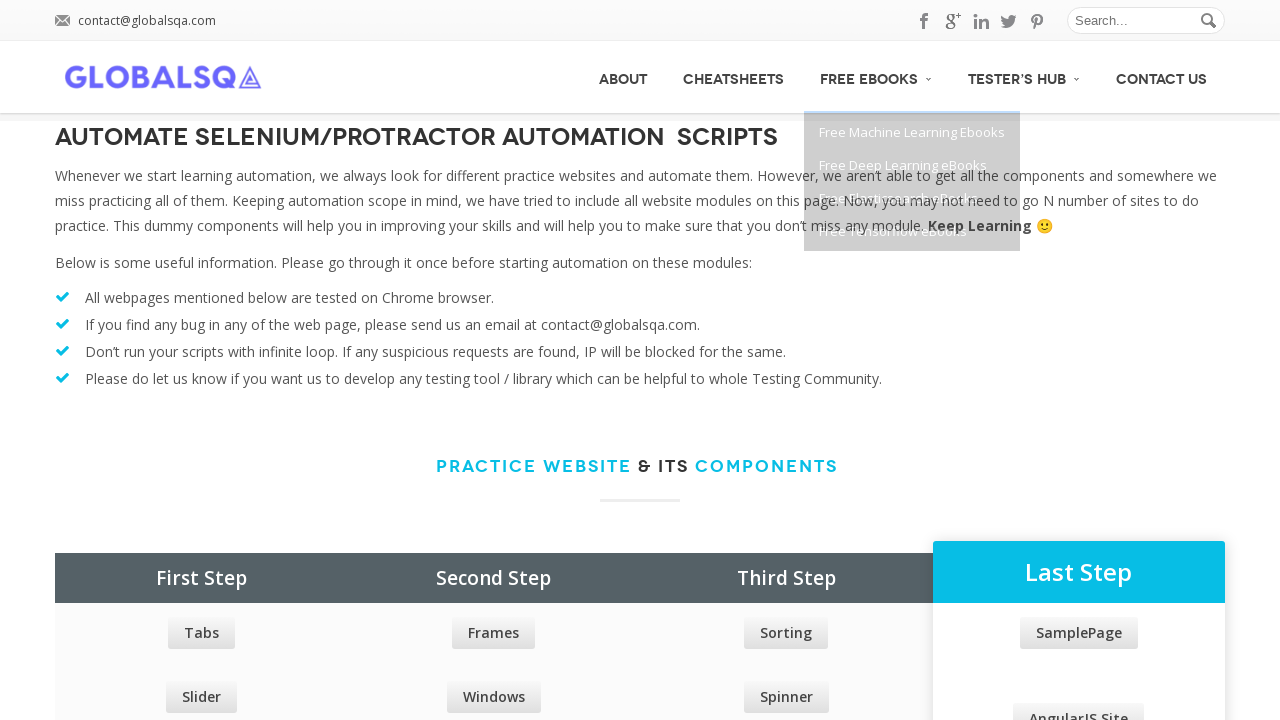

Submenu appeared and became visible
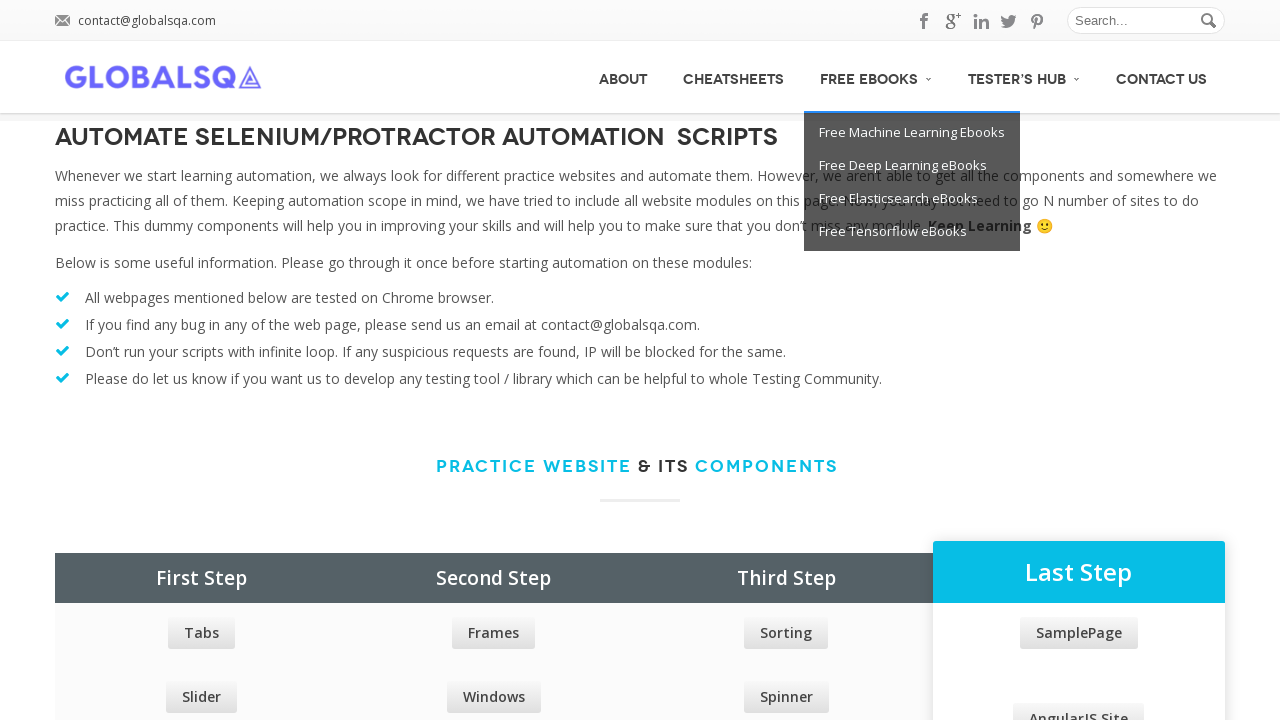

Clicked on 'Tensorflow' submenu option at (912, 232) on xpath=//div[@class='dark_menu']//a[text()='Free Ebooks']/parent::li//ul[@class='
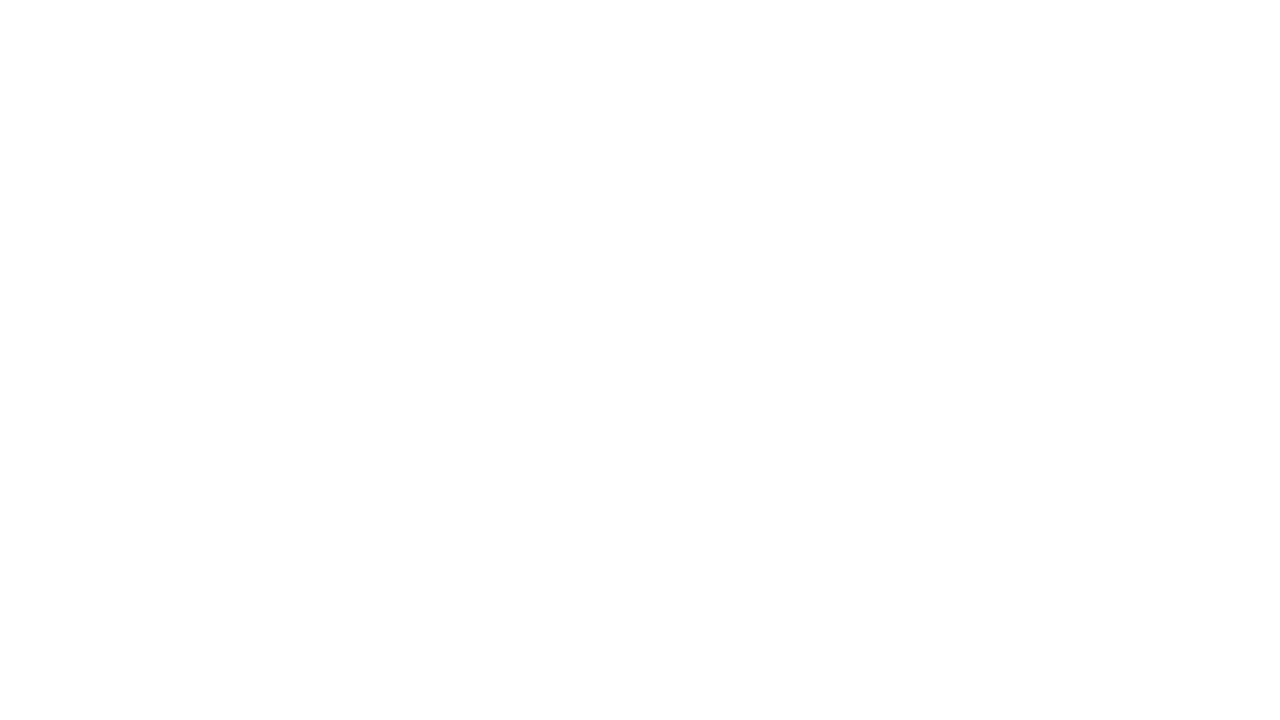

Page loaded and domcontentloaded state reached
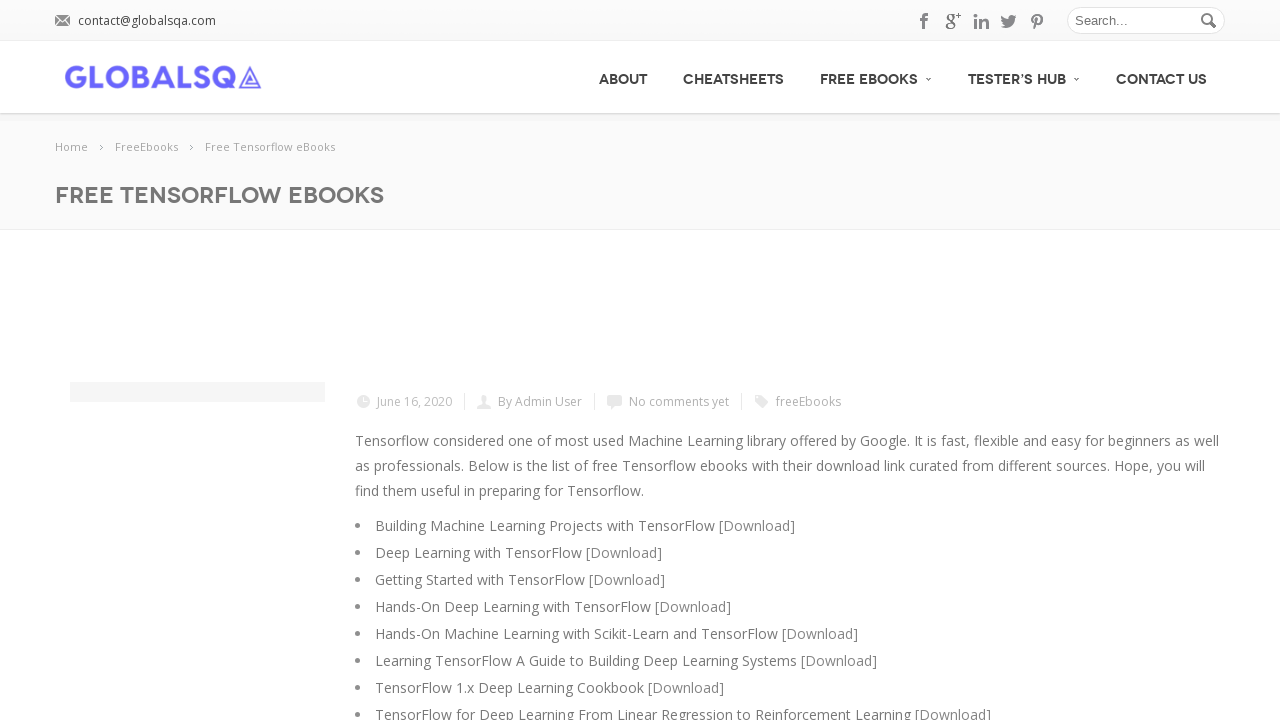

Verified page title is 'Free Tensorflow eBooks - GlobalSQA'
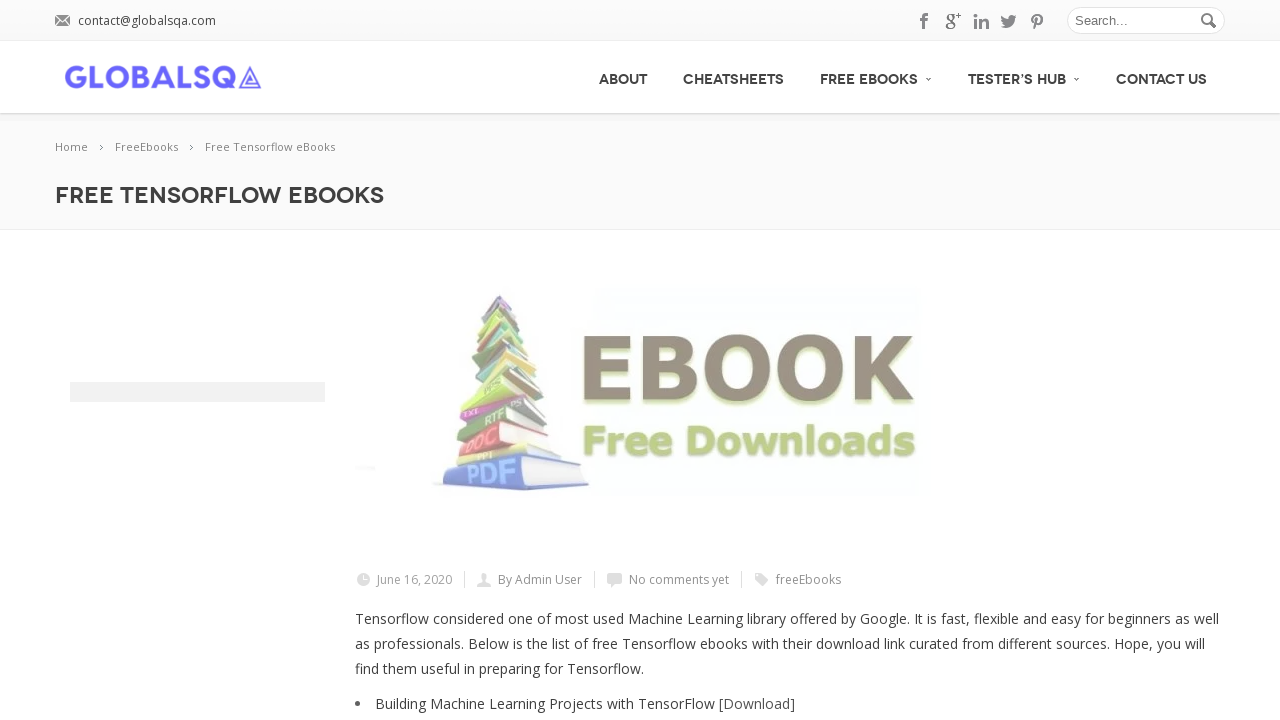

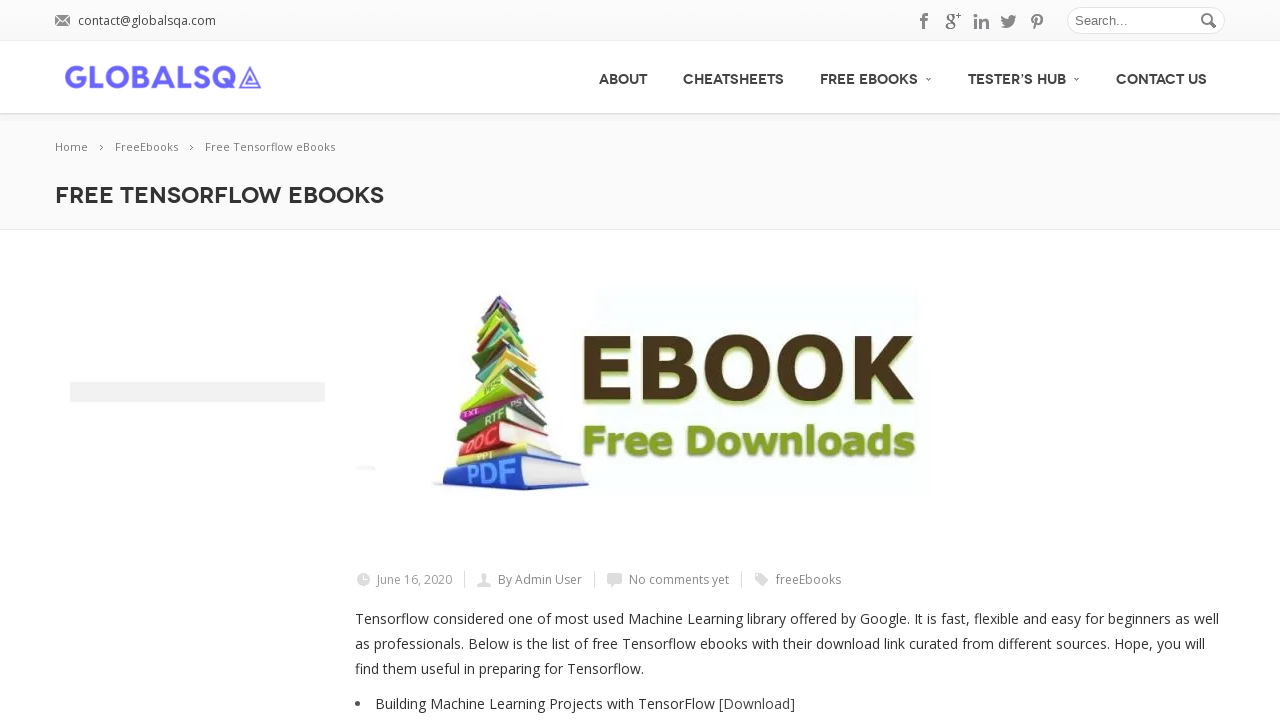